Clicks the red button and verifies its ID changes after being clicked

Starting URL: https://the-internet.herokuapp.com/challenging_dom

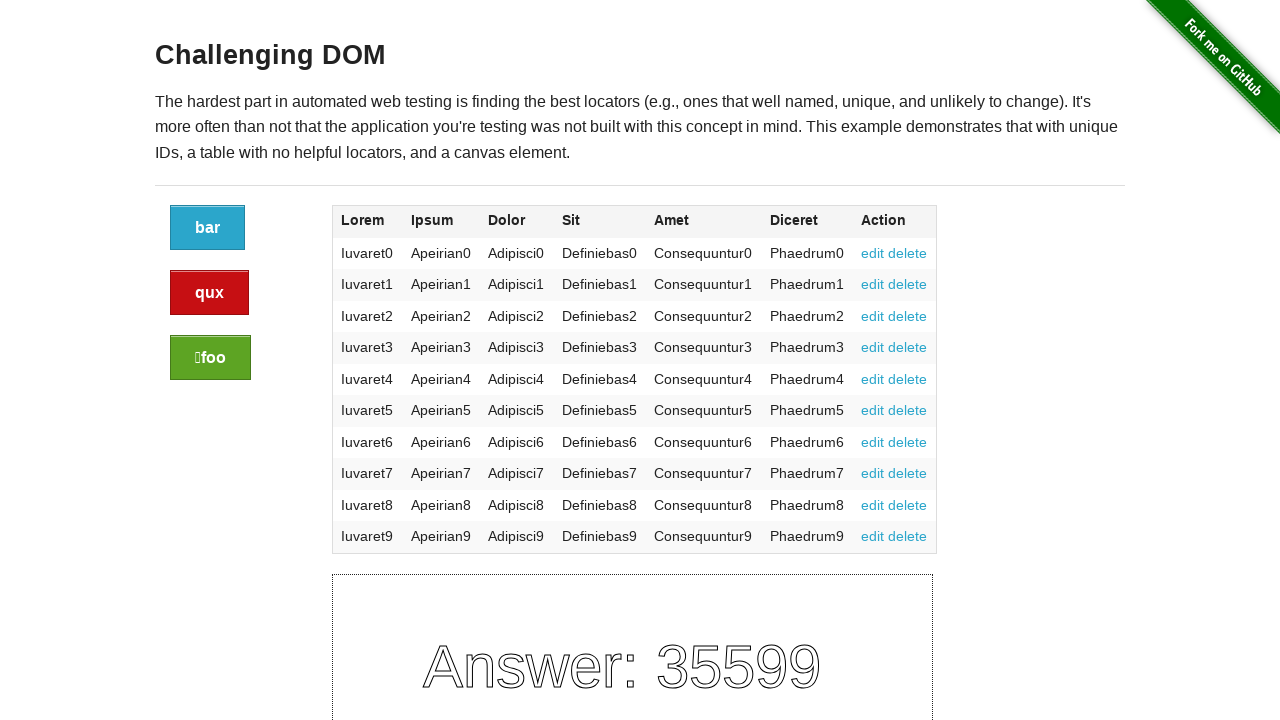

Located the red button element
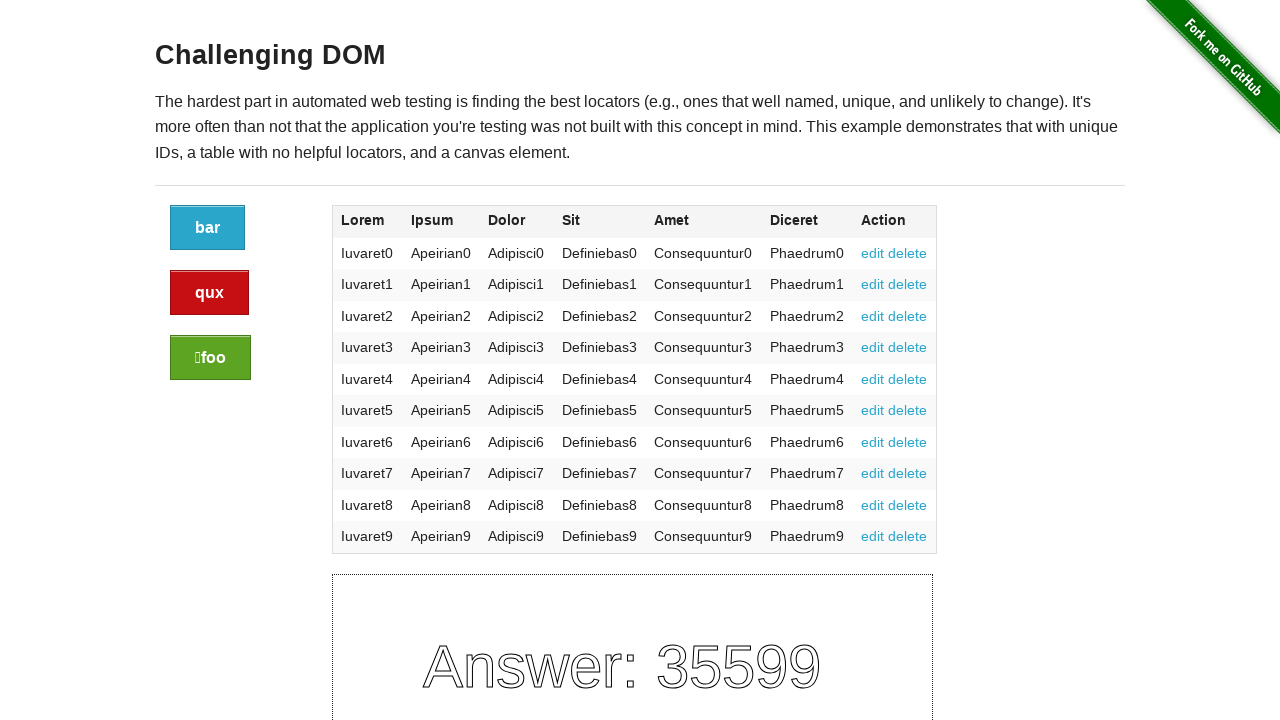

Retrieved initial button ID: 75d28930-f4ae-013e-89c8-024499f83f0d
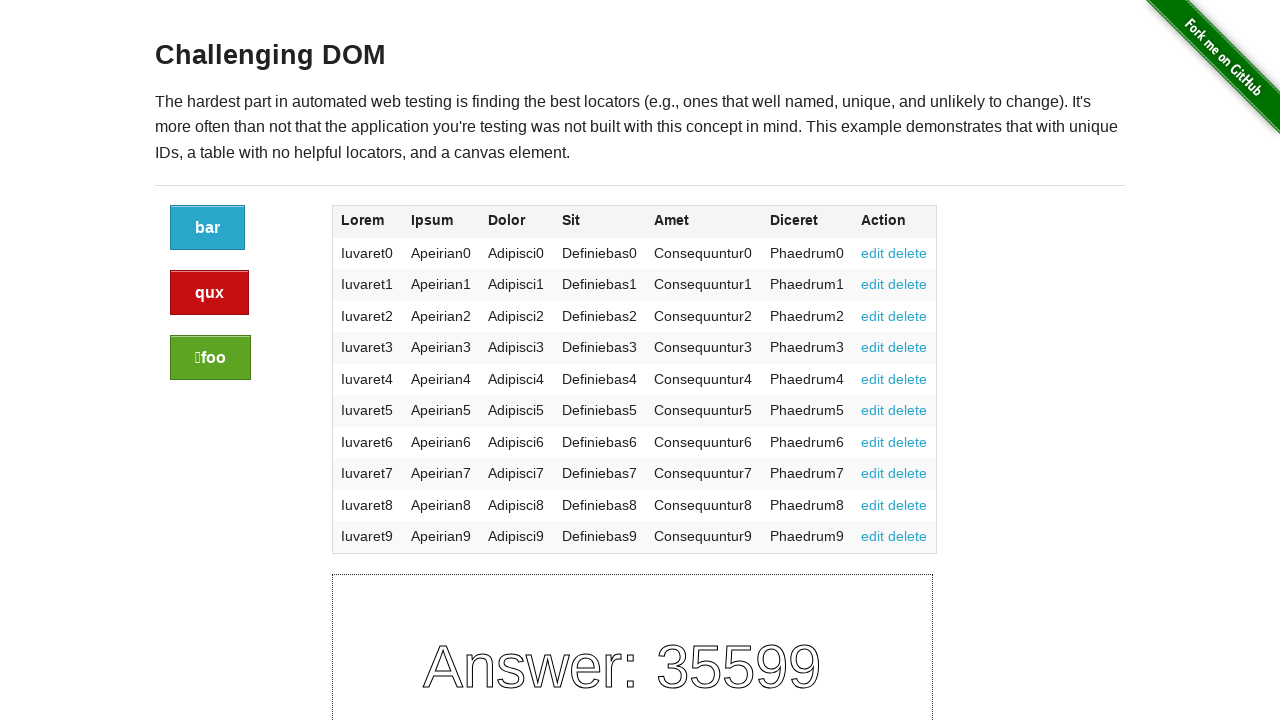

Clicked the red button at (210, 293) on xpath=//div[@class='large-2 columns']//a[position()=2]
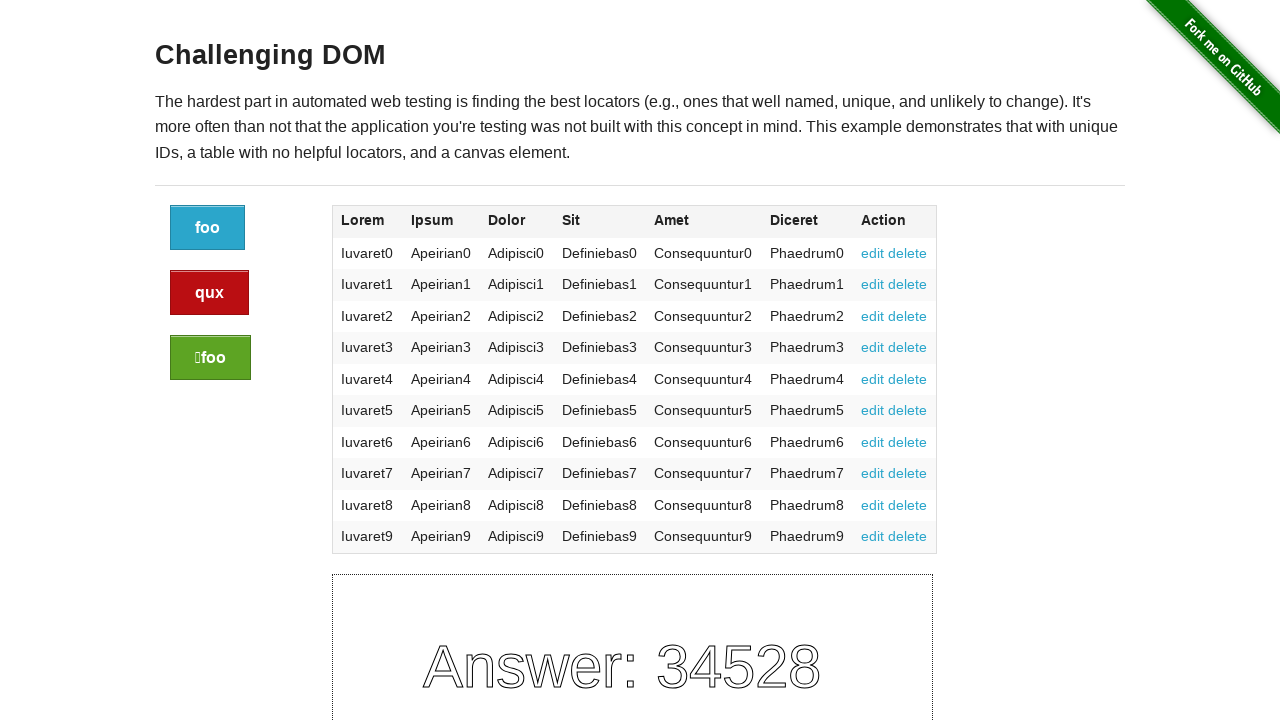

Retrieved new button ID after click: 783fd320-f4ae-013e-89dc-024499f83f0d
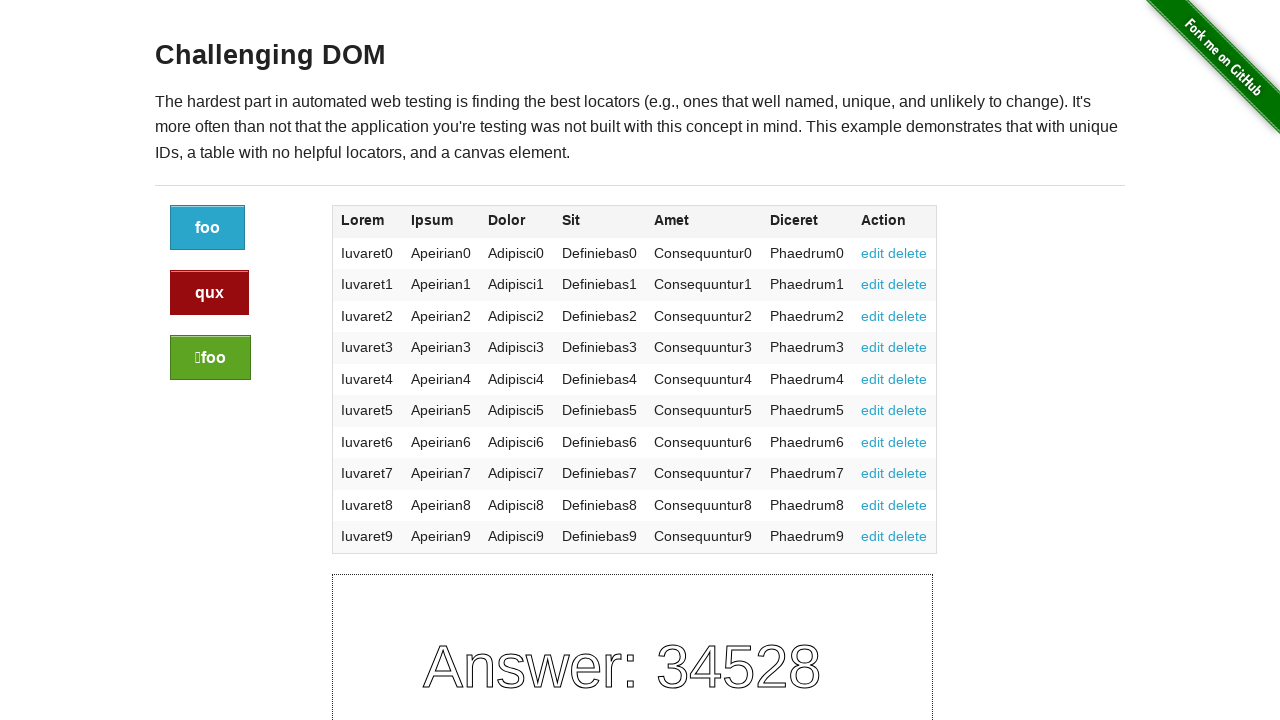

Verified button ID changed after click
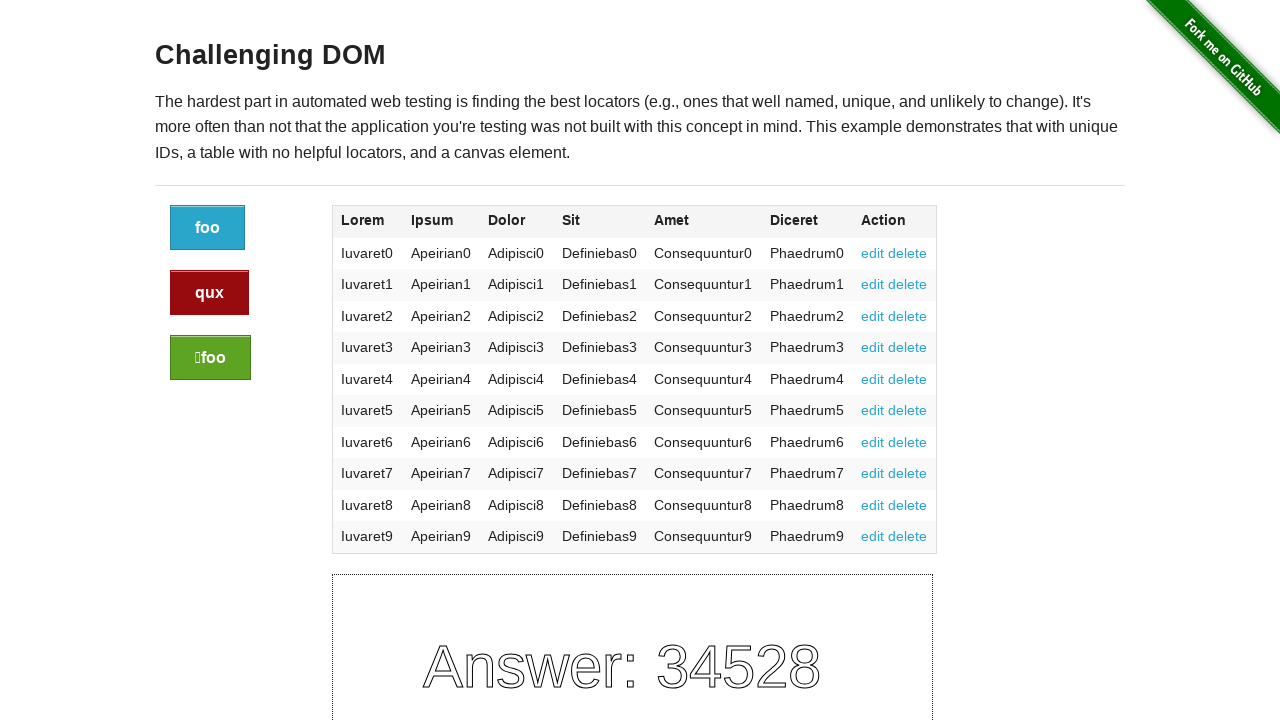

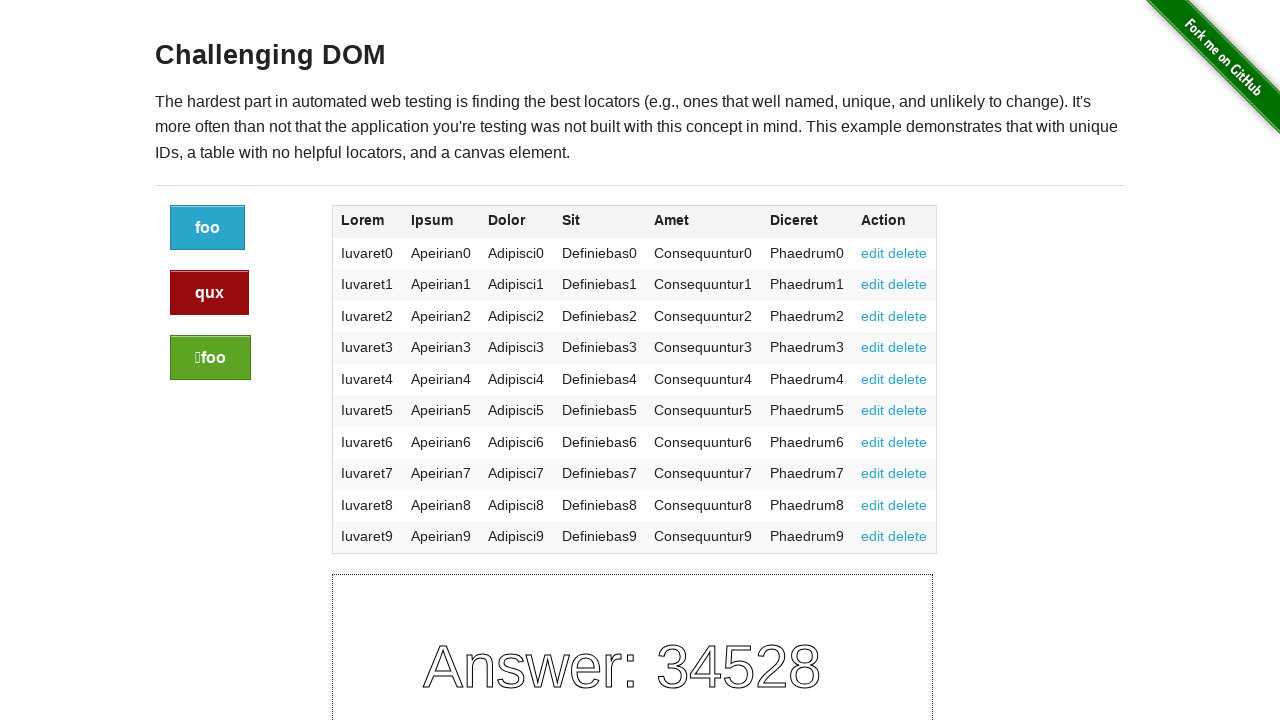